Tests a calculator application by performing multiplication of two 2-digit numbers (49 x 12) and verifying the result is displayed

Starting URL: https://bonigarcia.dev/selenium-webdriver-java/slow-calculator.html

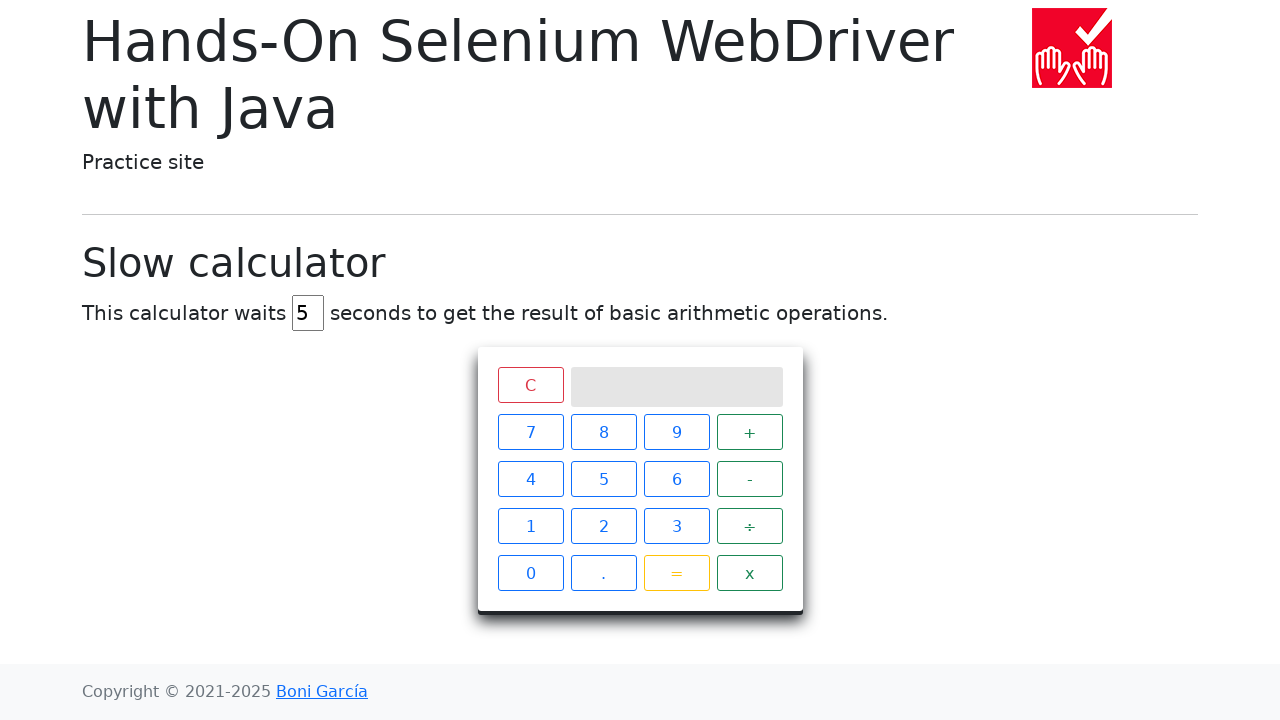

Cleared delay field on xpath=//*[@id='delay']
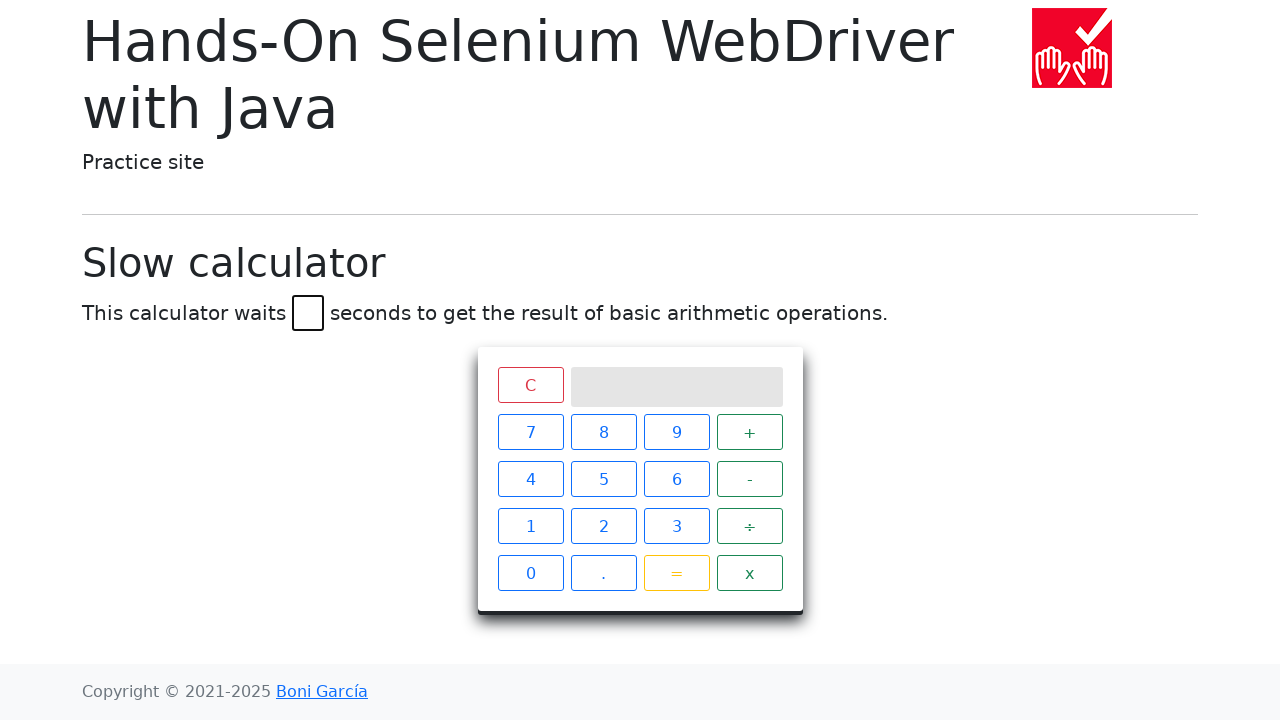

Set delay field to 0 on xpath=//*[@id='delay']
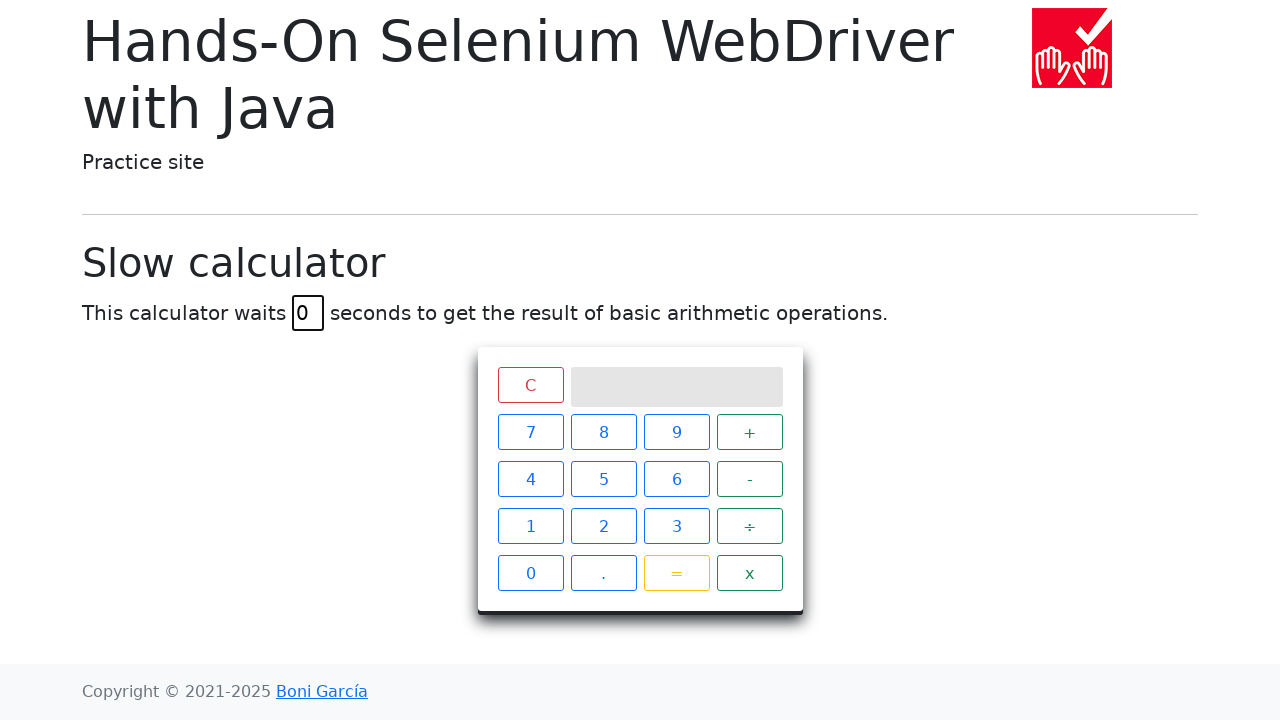

Clicked number 4 at (530, 479) on xpath=//*[text()='4']
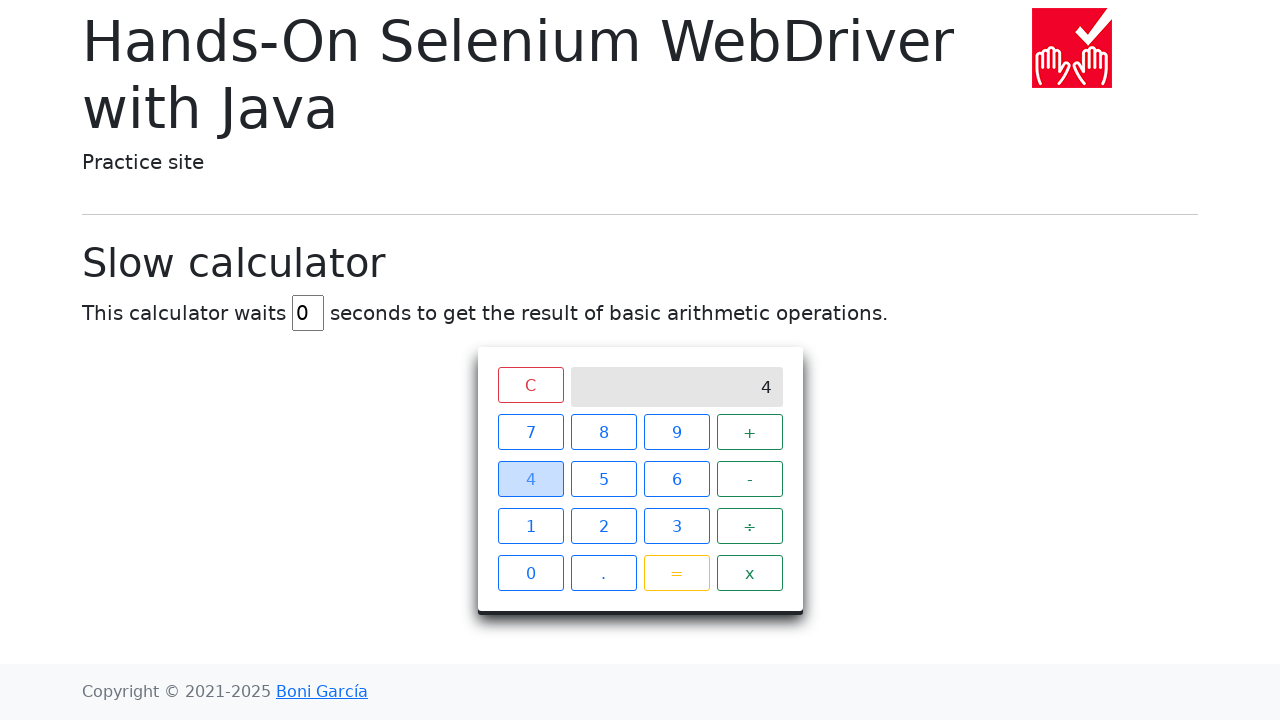

Clicked number 9 at (676, 432) on xpath=//*[text()='9']
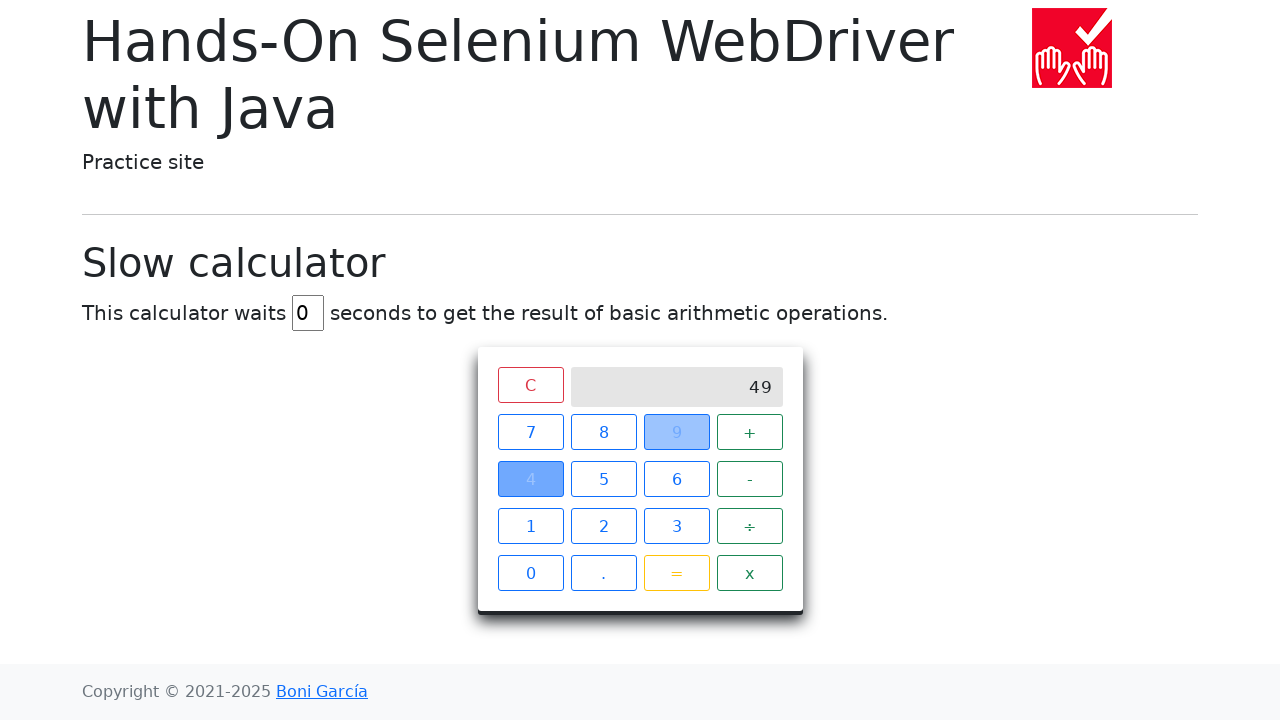

Clicked multiplication operator at (750, 573) on xpath=//*[text()='x']
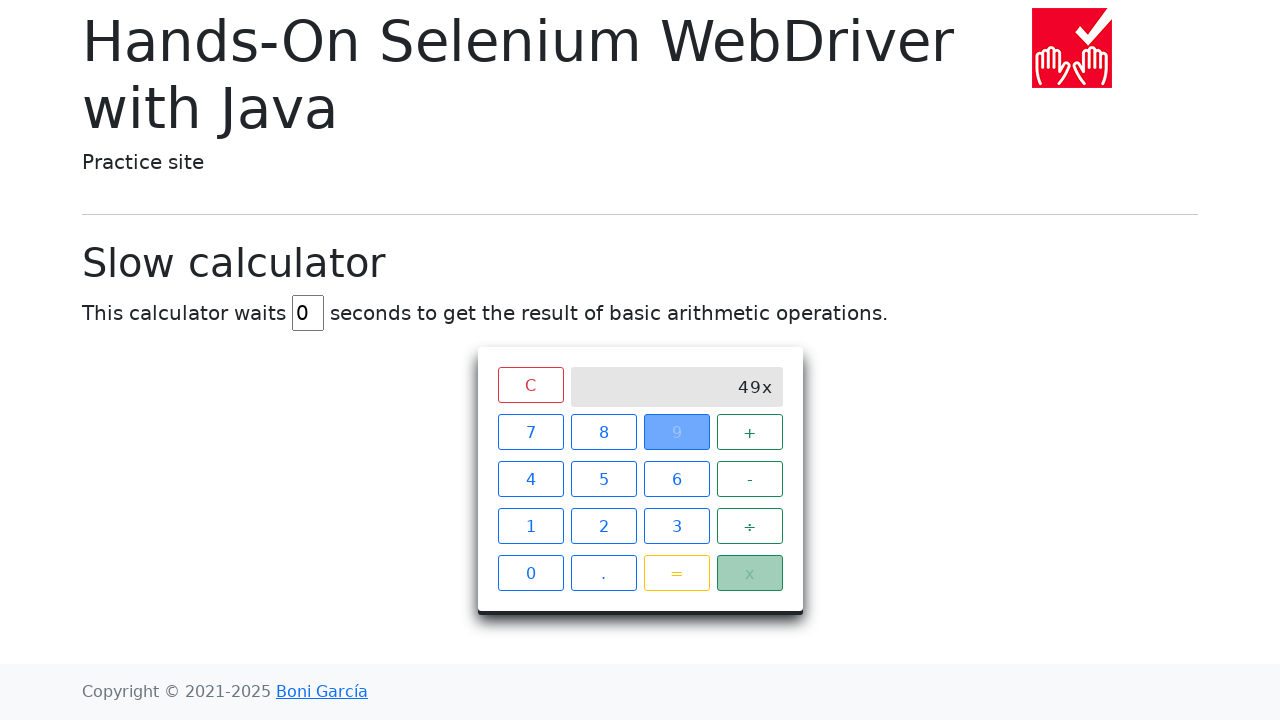

Clicked number 1 at (530, 526) on xpath=//*[text()='1']
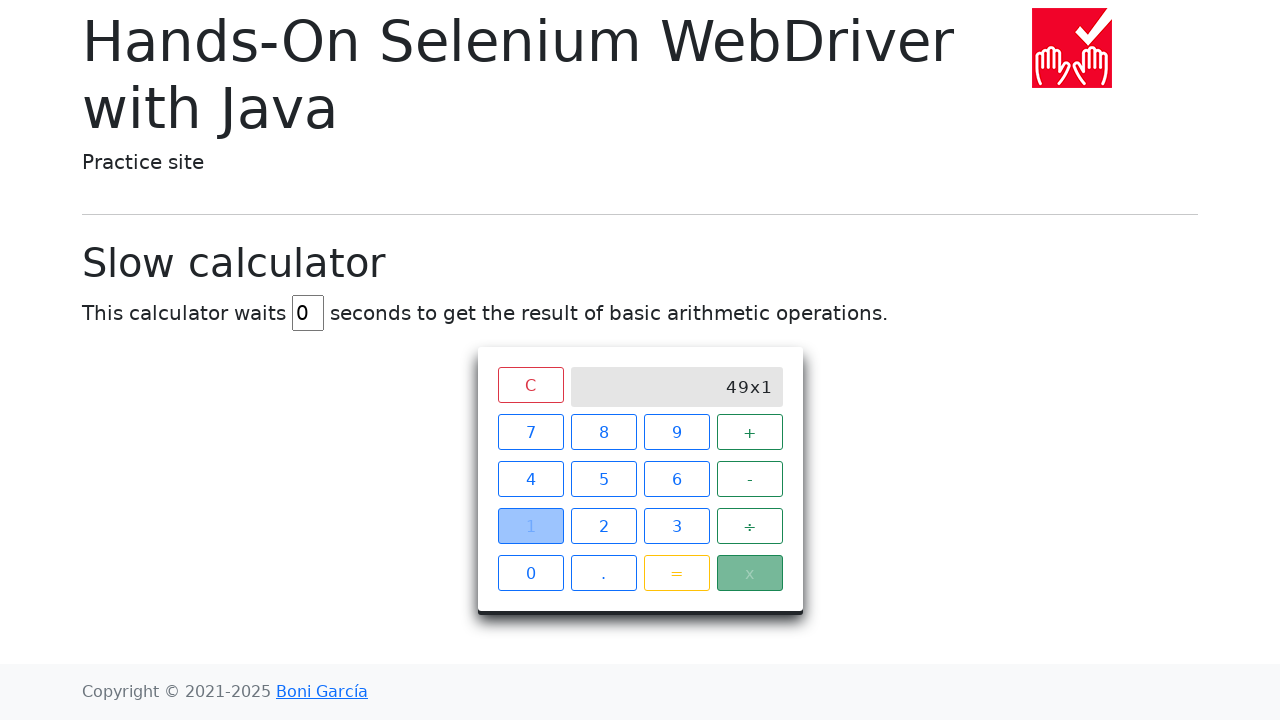

Clicked number 2 at (604, 526) on xpath=//*[text()='2']
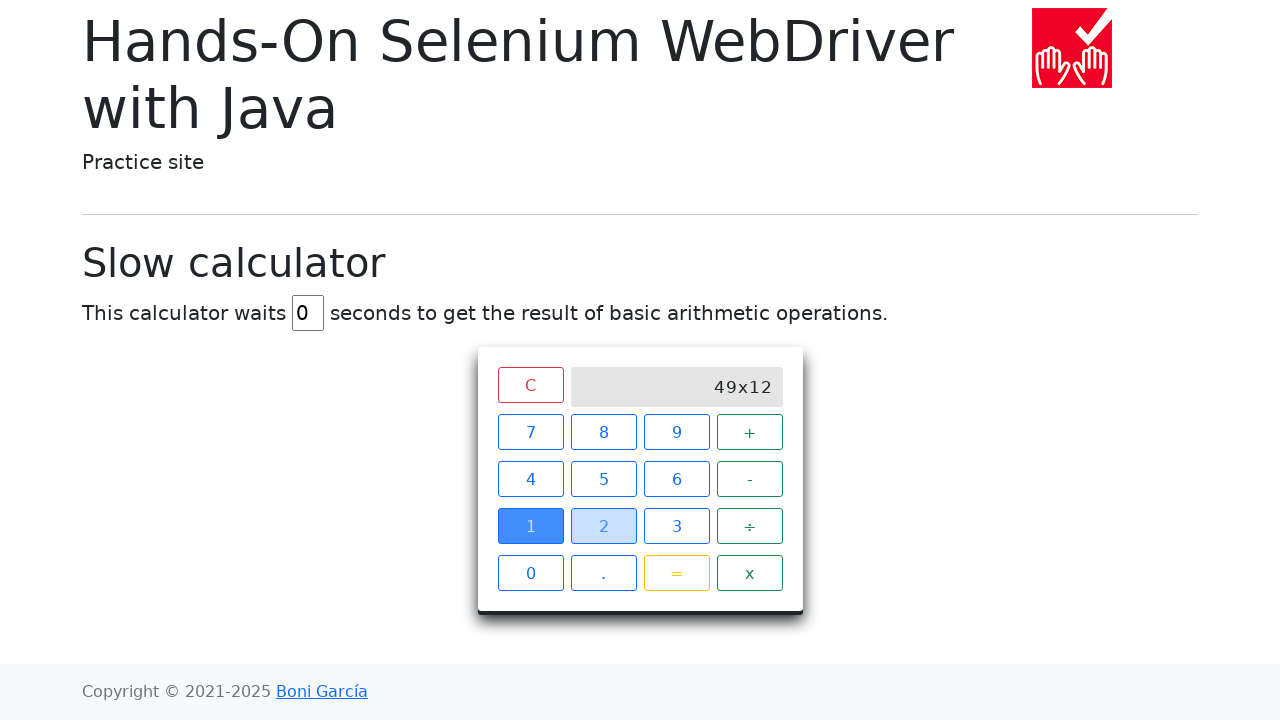

Clicked equals button to calculate result at (676, 573) on xpath=//*[text()='=']
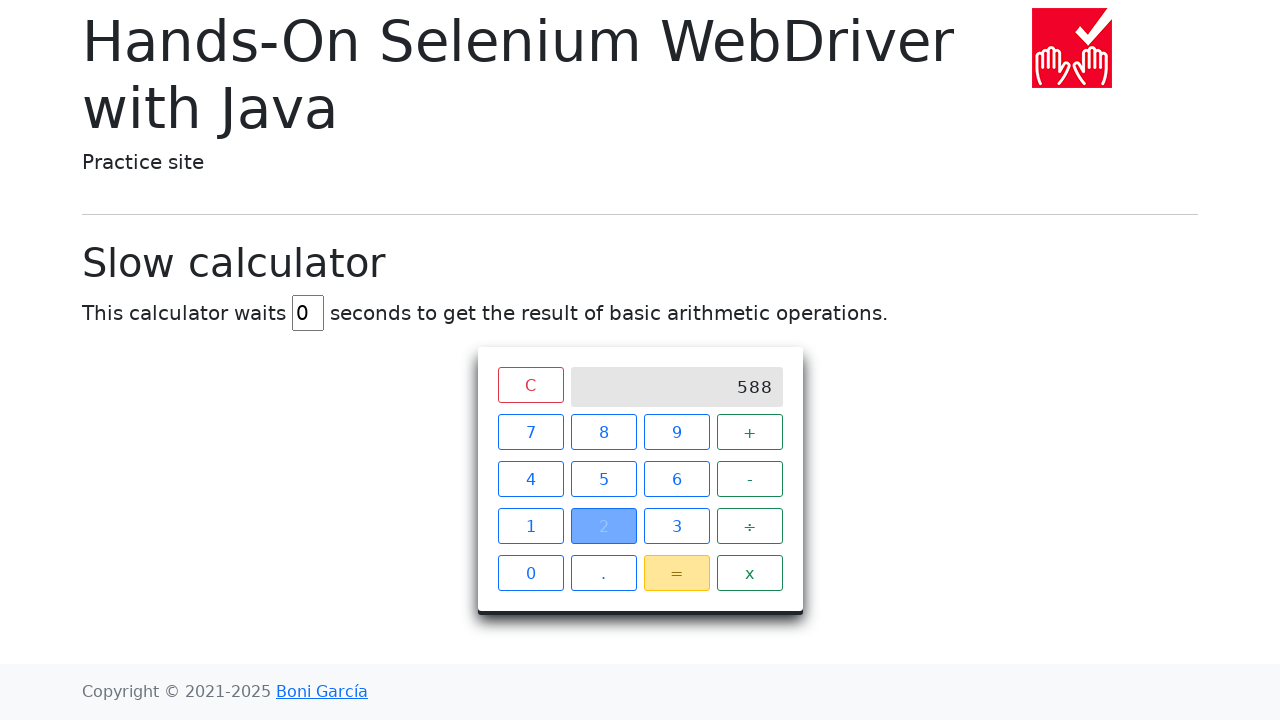

Result displayed on screen (49 x 12 = 588)
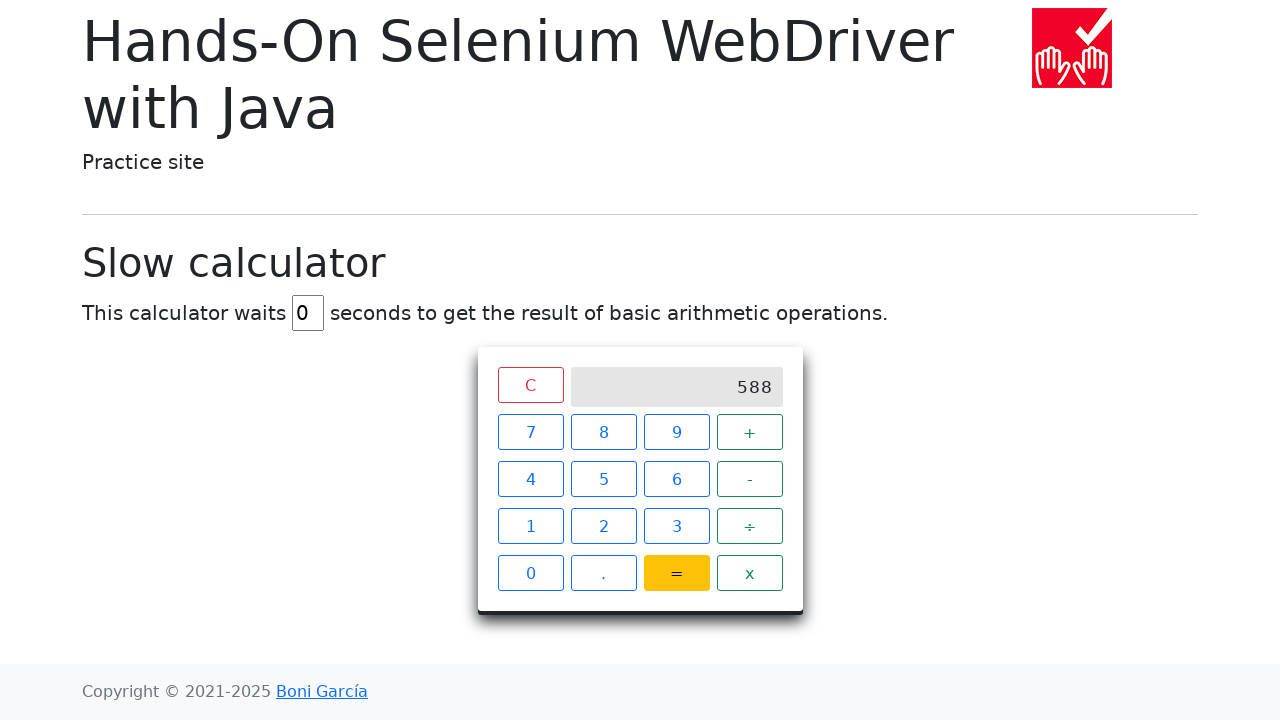

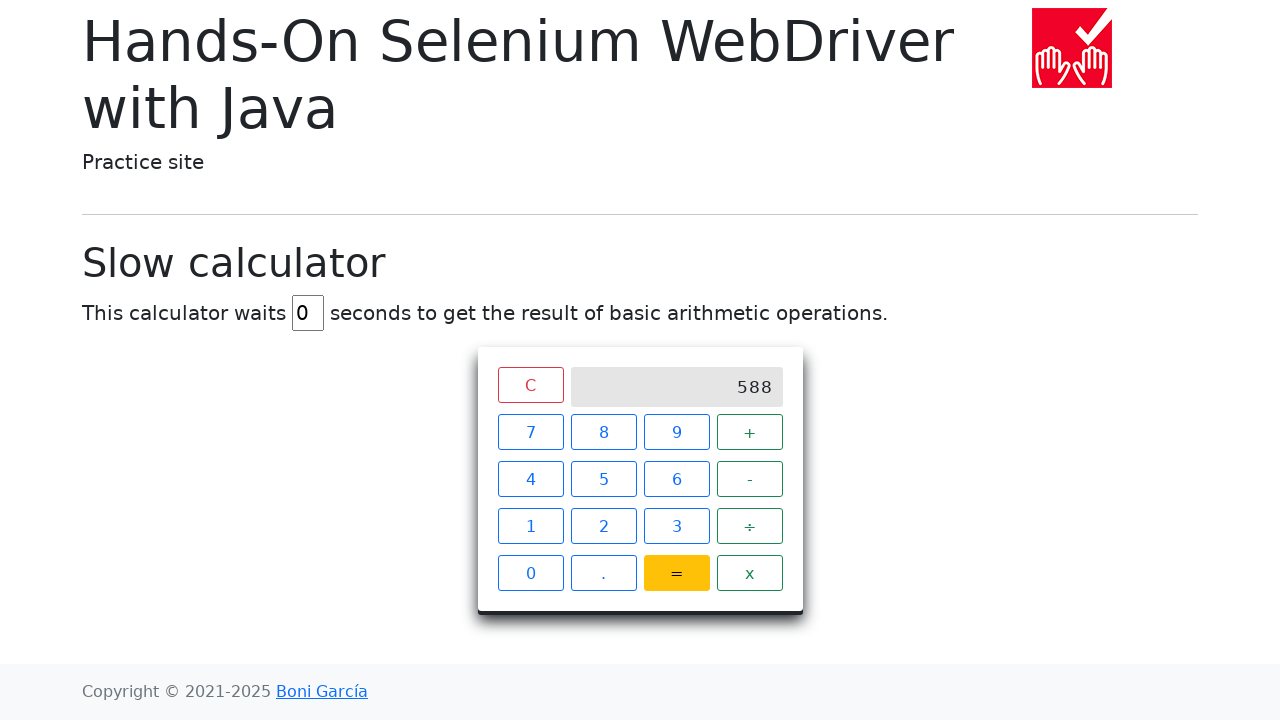